Tests highlighting an element on a page by finding an element by ID and applying a visual border style to it, then waiting before reverting the style.

Starting URL: http://the-internet.herokuapp.com/large

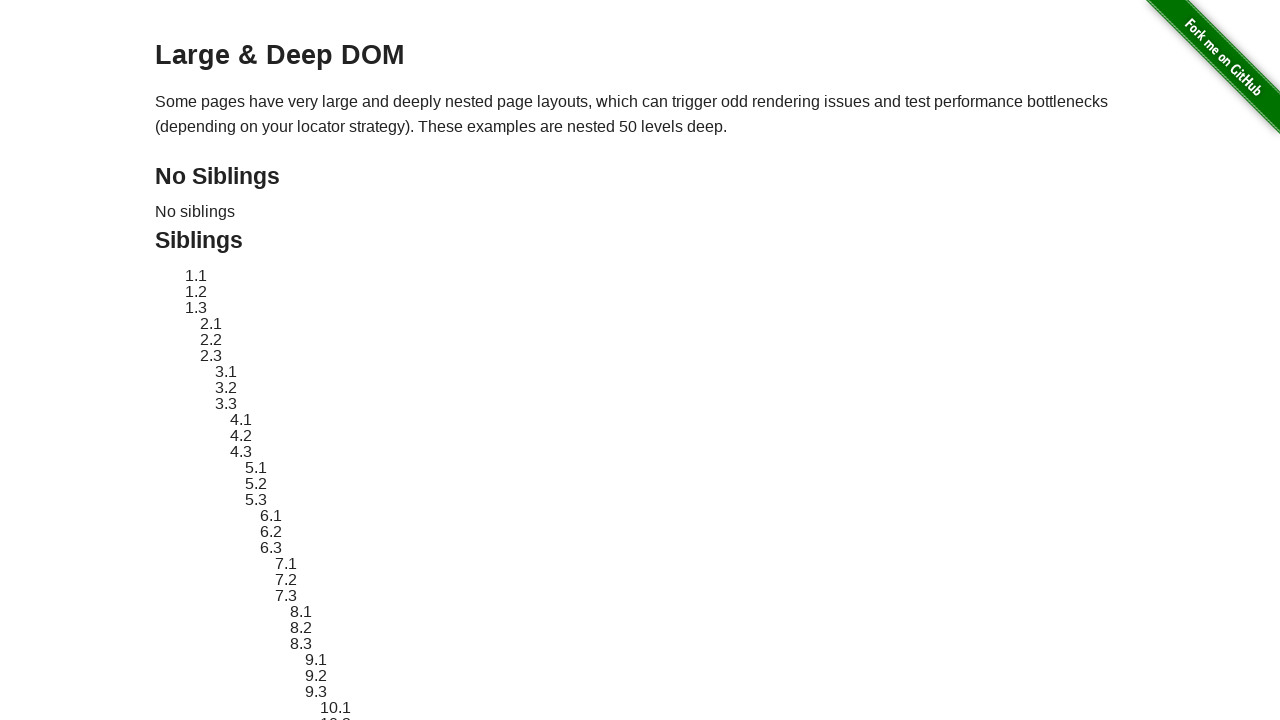

Navigated to the-internet.herokuapp.com/large
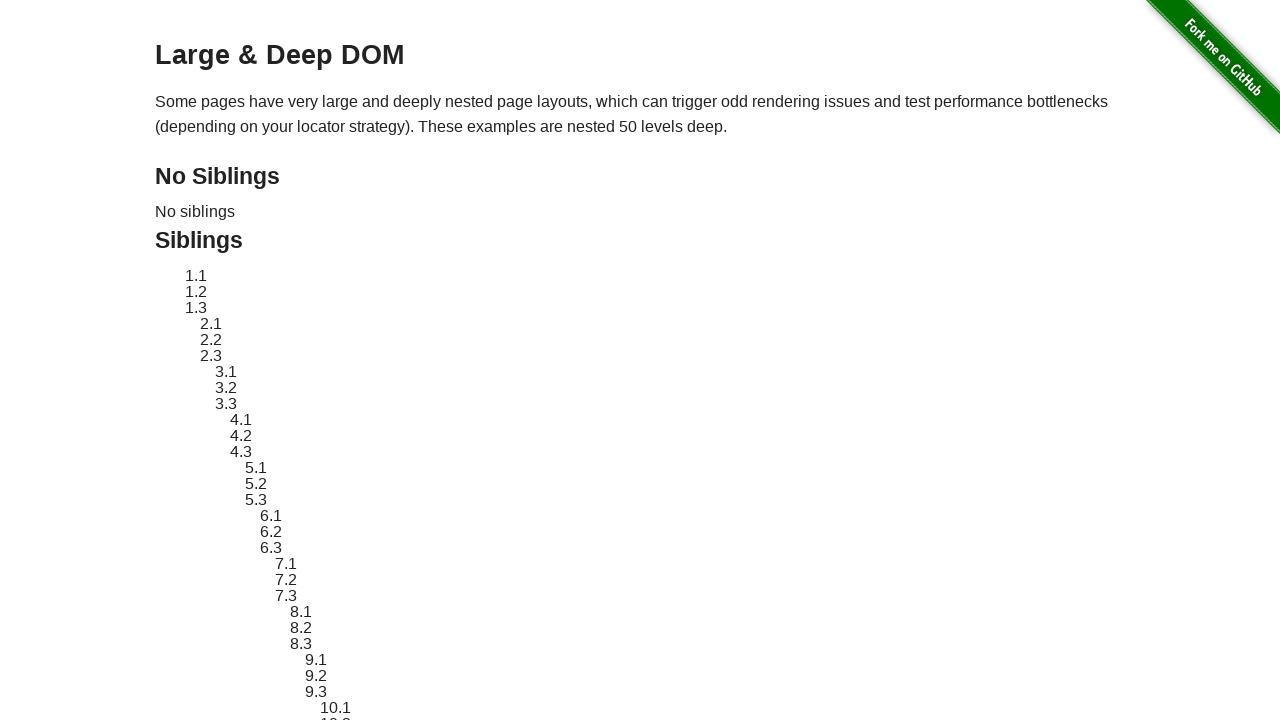

Located element with ID 'sibling-2.3'
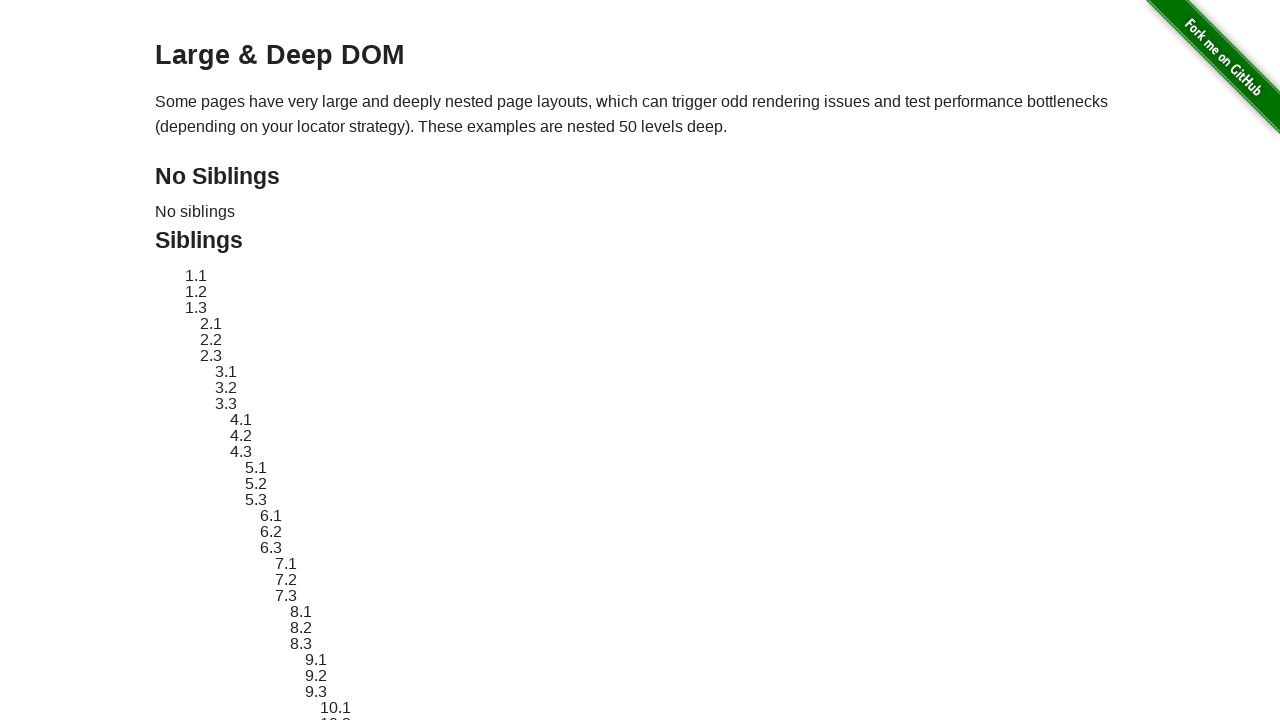

Element became visible
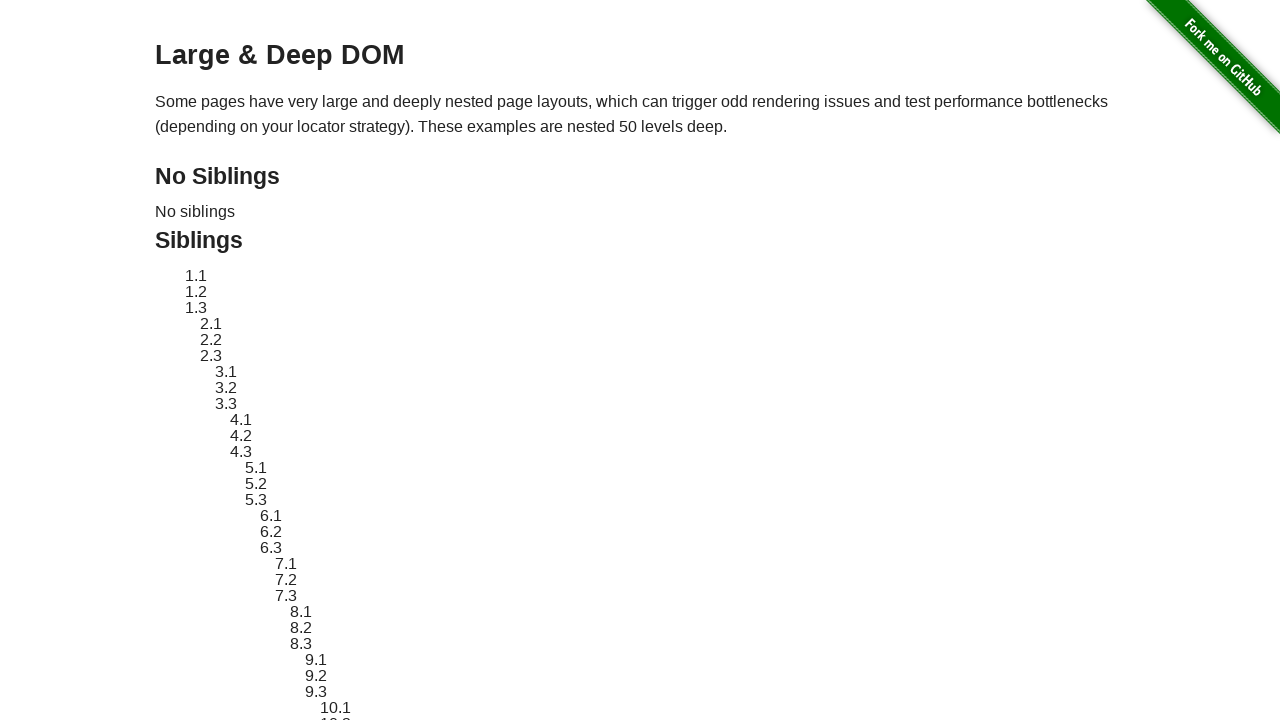

Retrieved original style attribute
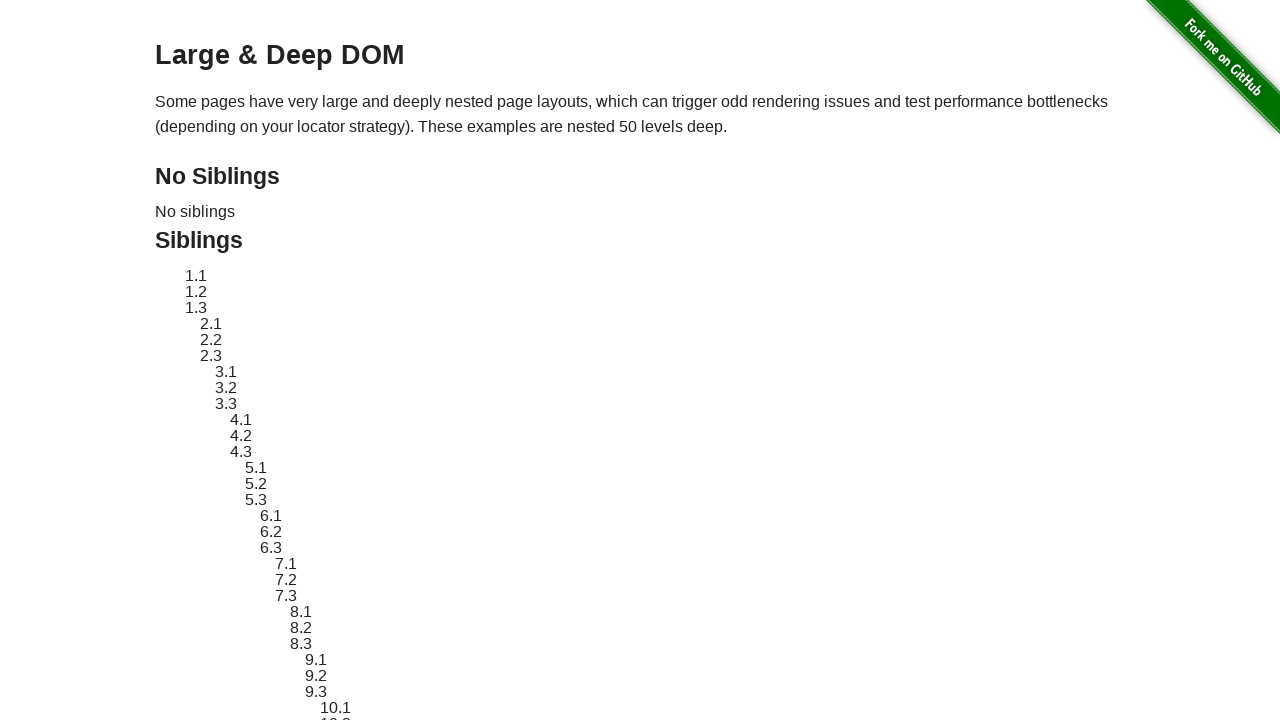

Applied red dashed border highlight to element
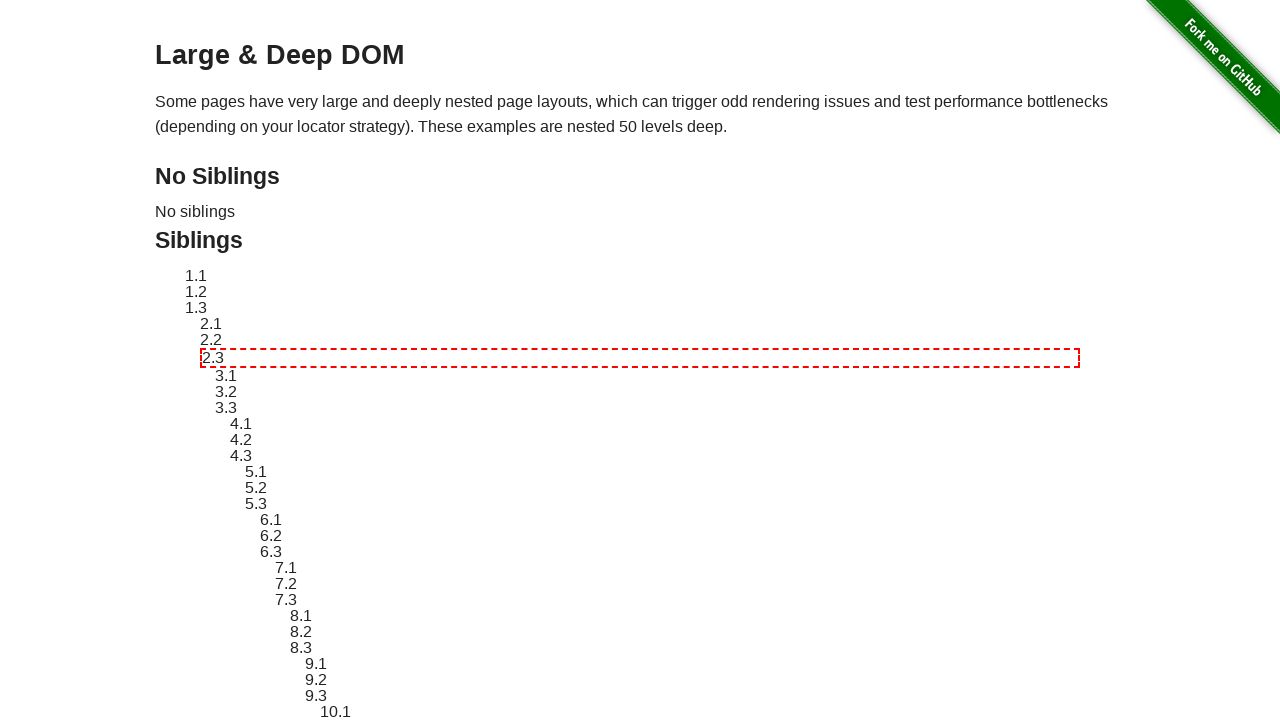

Waited 3 seconds to view the highlighted element
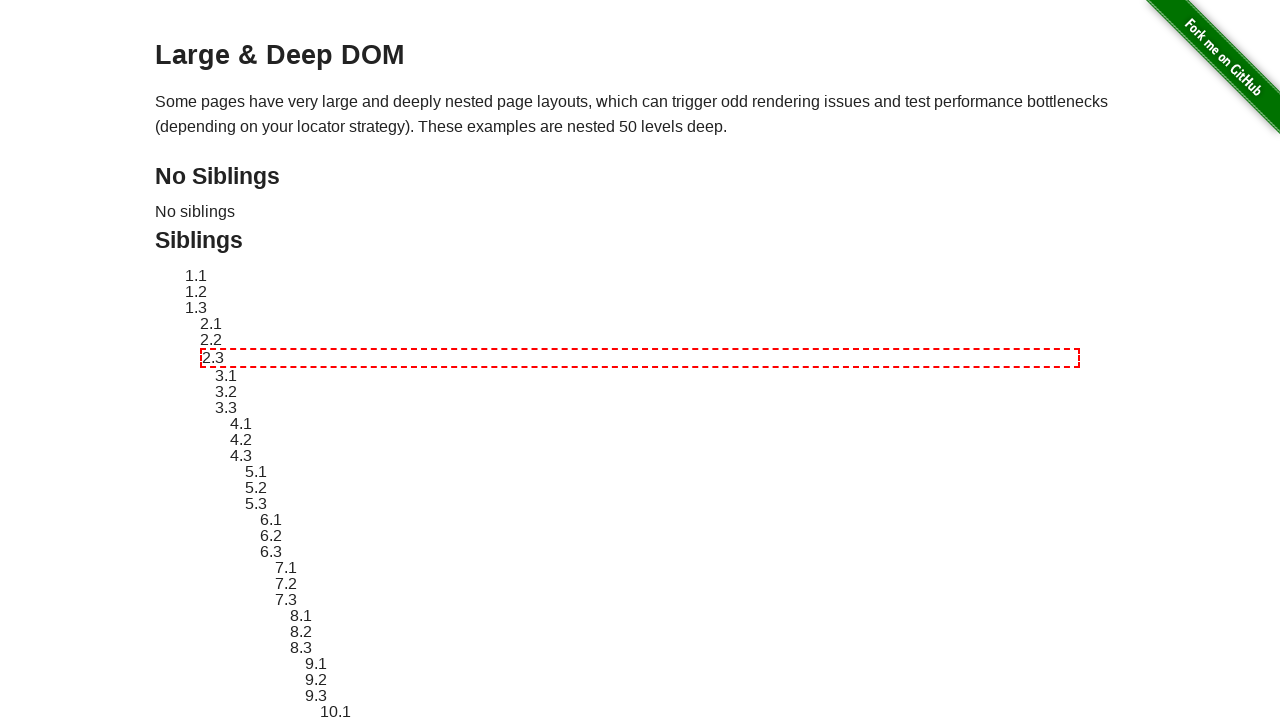

Reverted element style back to original
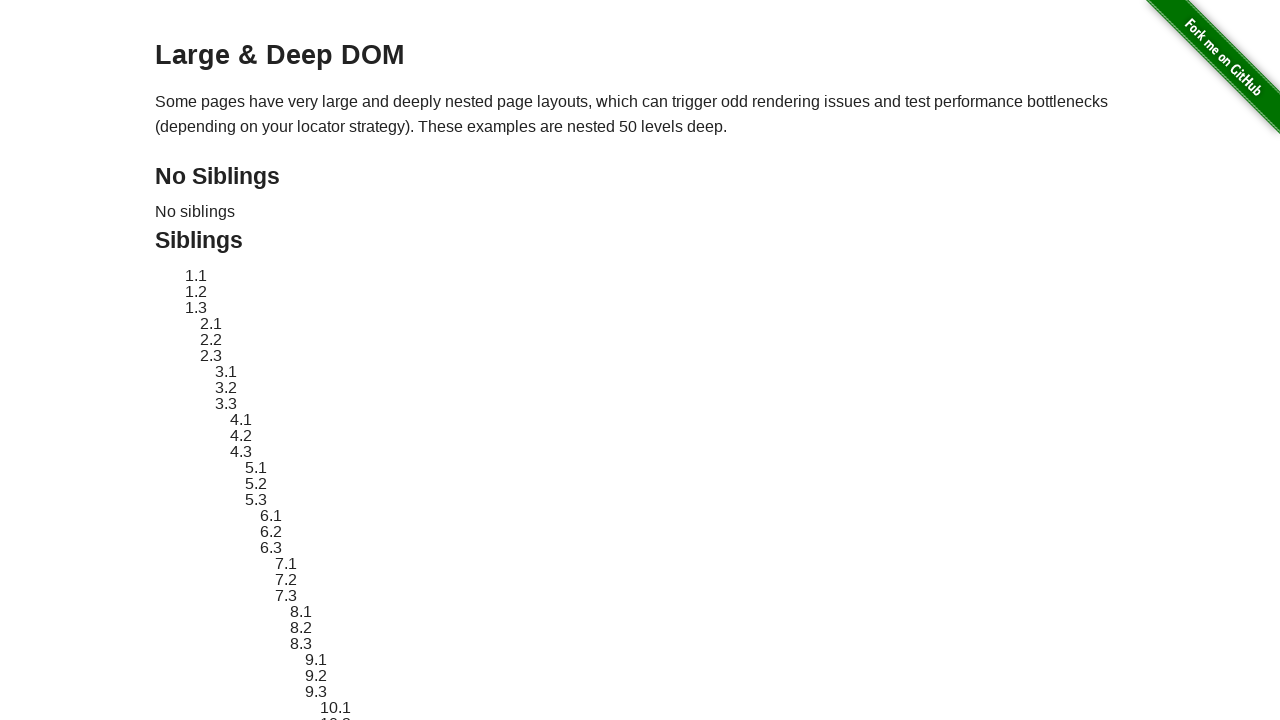

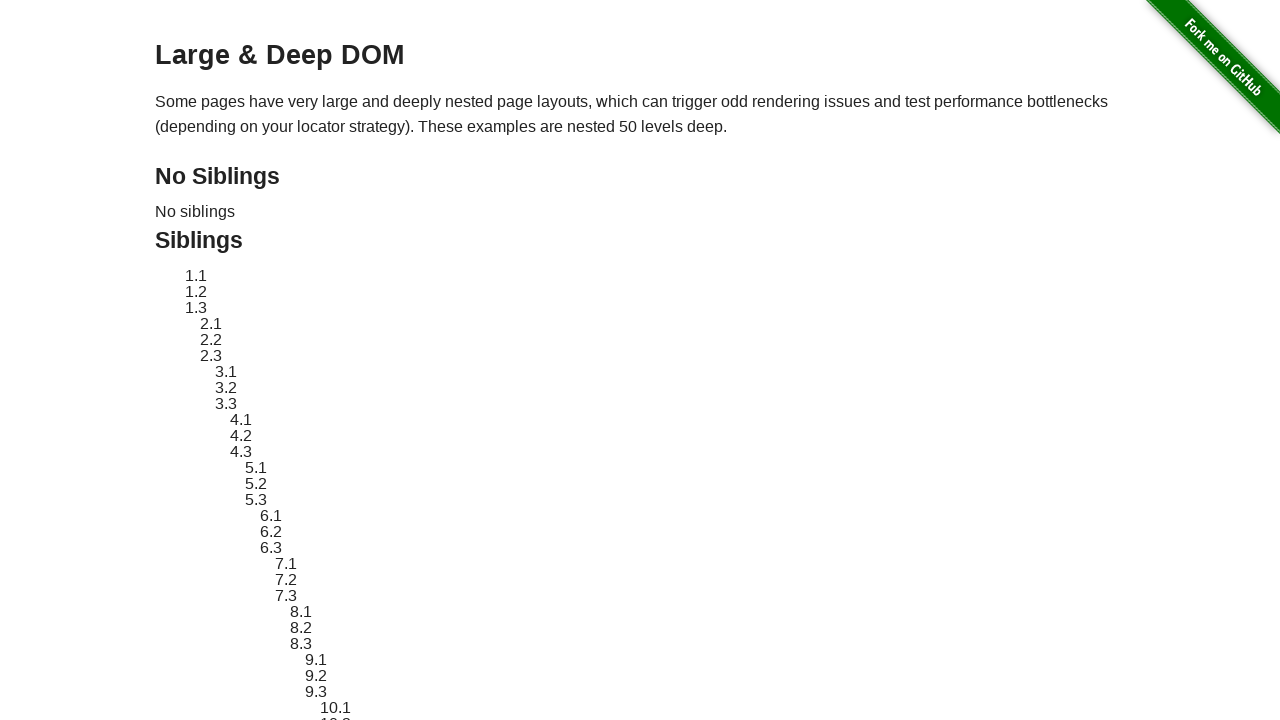